Tests iframe interaction by switching to an iframe, clicking a button that triggers an alert, accepting the alert, then switching back to the main page content to verify navigation works correctly.

Starting URL: https://testeroprogramowania.github.io/selenium/iframe.html

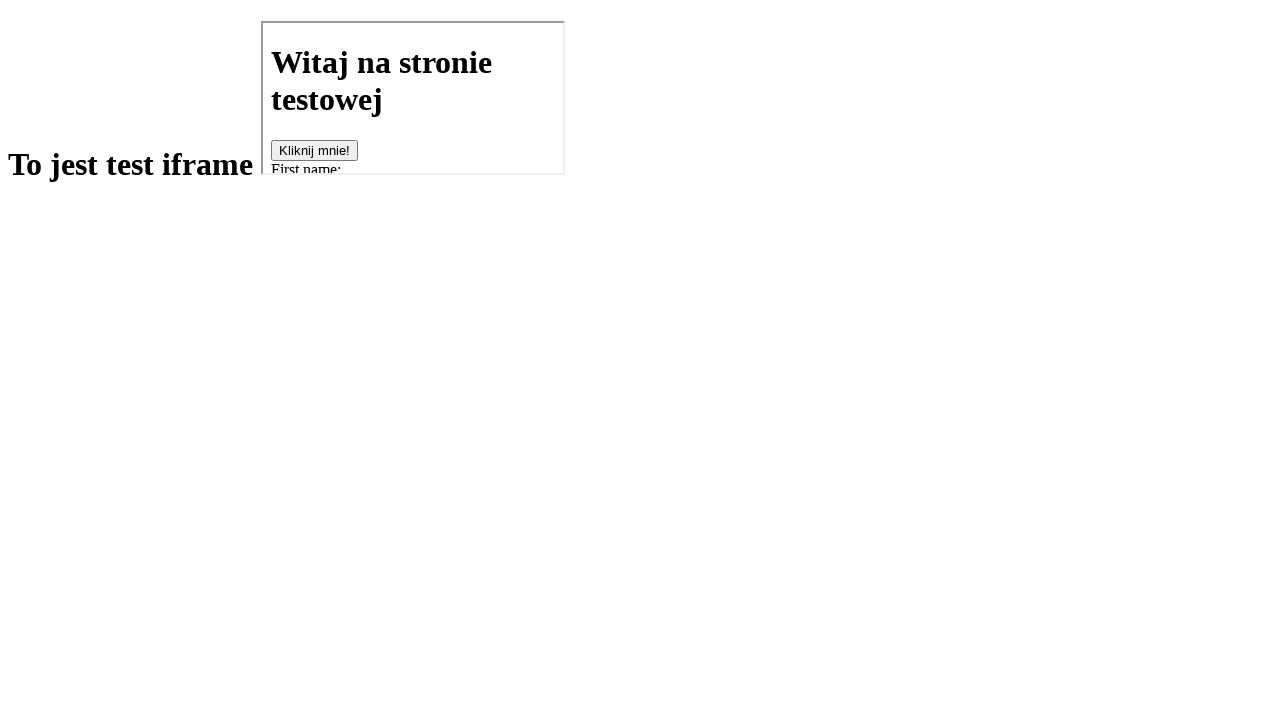

Located iframe with basics.html source
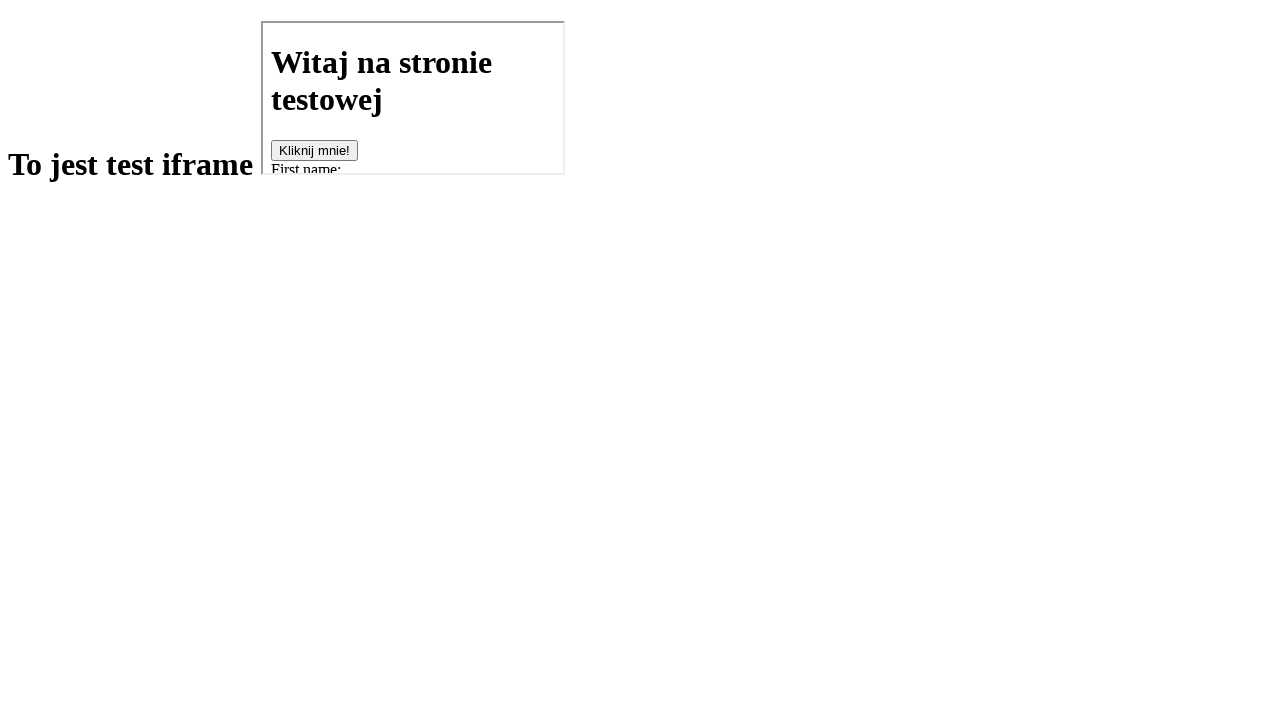

Clicked button with ID 'clickOnMe' inside the iframe at (314, 151) on iframe[src='basics.html'] >> internal:control=enter-frame >> #clickOnMe
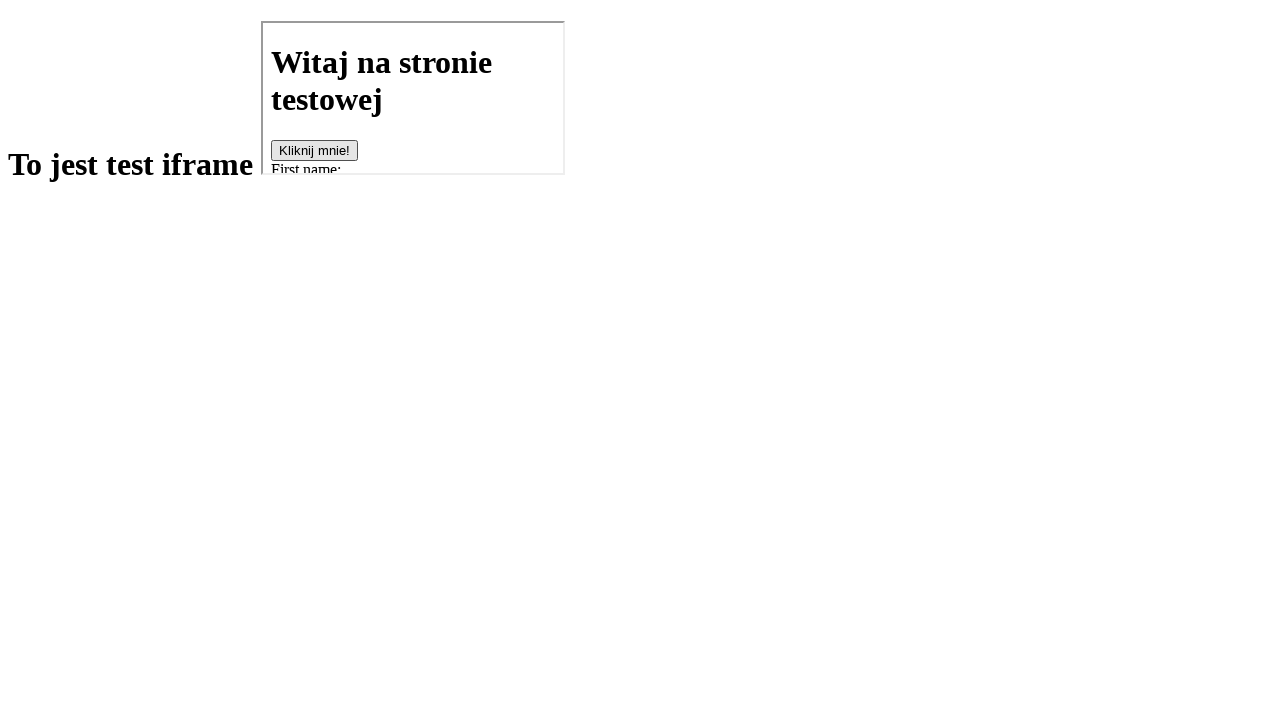

Set up dialog handler to accept alerts
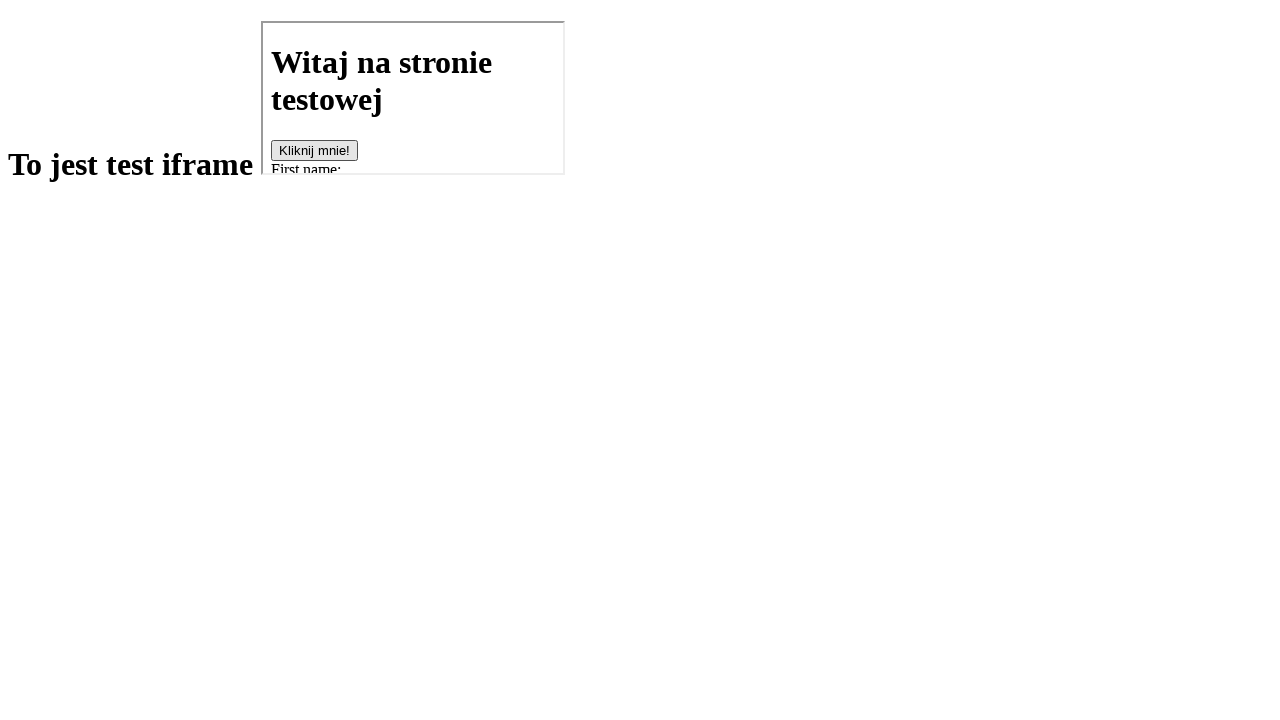

Waited 500ms for alert to be processed
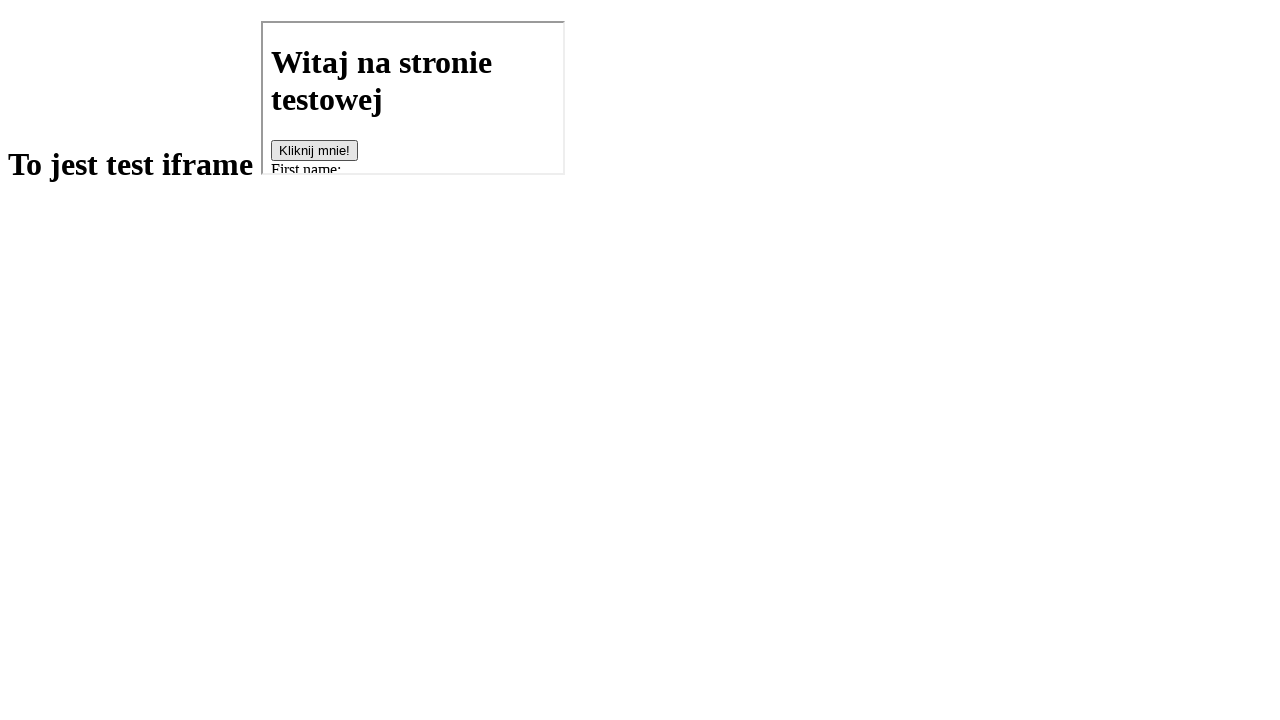

Retrieved text content from h1 element to verify main page content is accessible
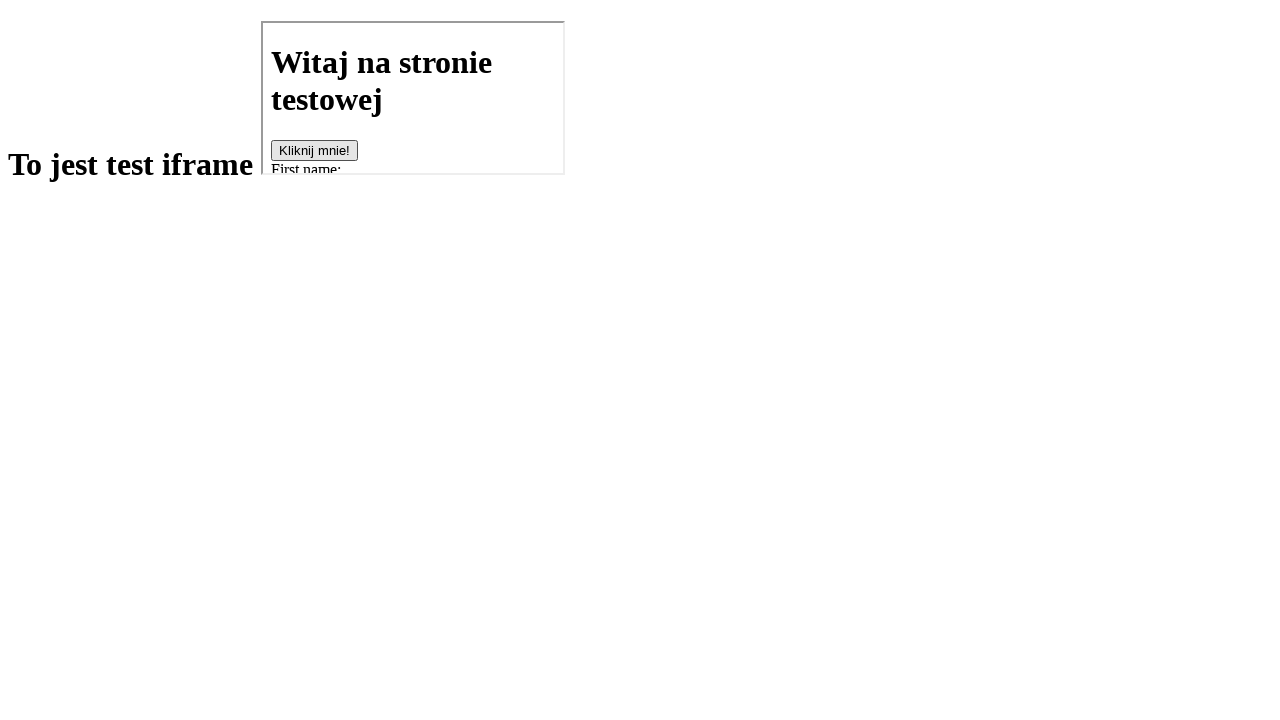

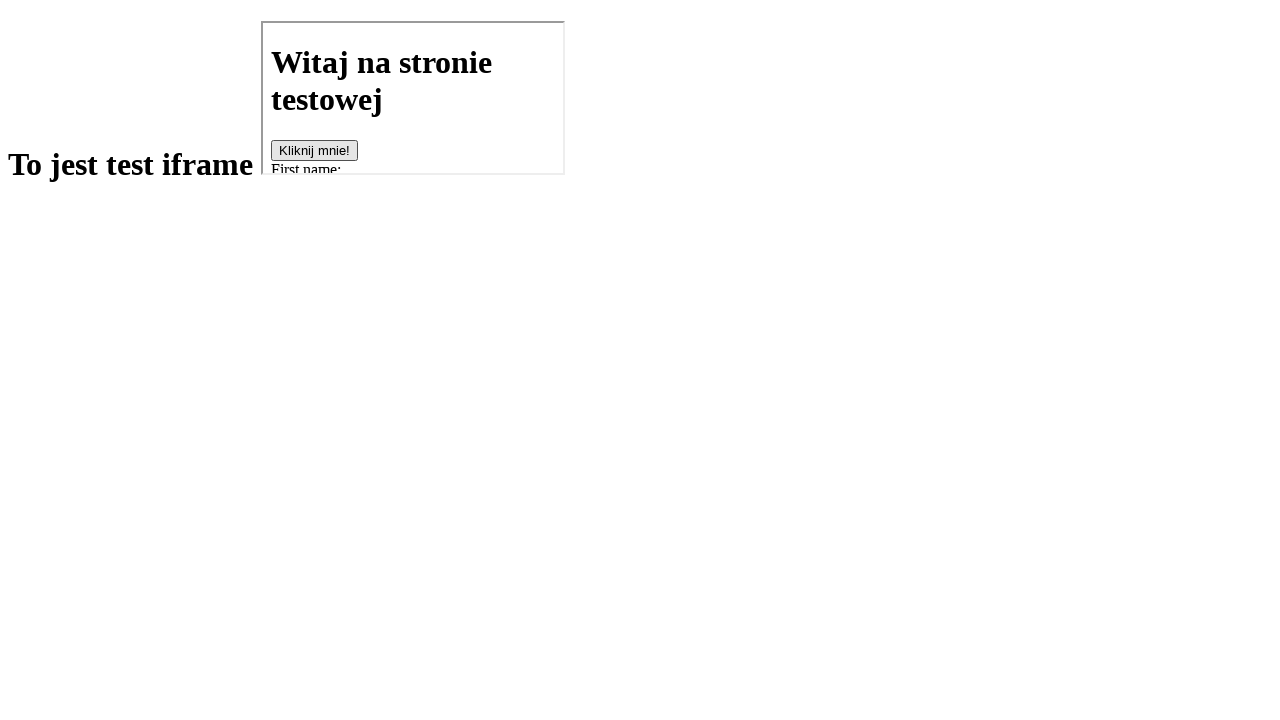